Tests form submission by filling out various form fields including text inputs, radio buttons, textarea, and file upload

Starting URL: https://savkk.github.io/selenium-practice/

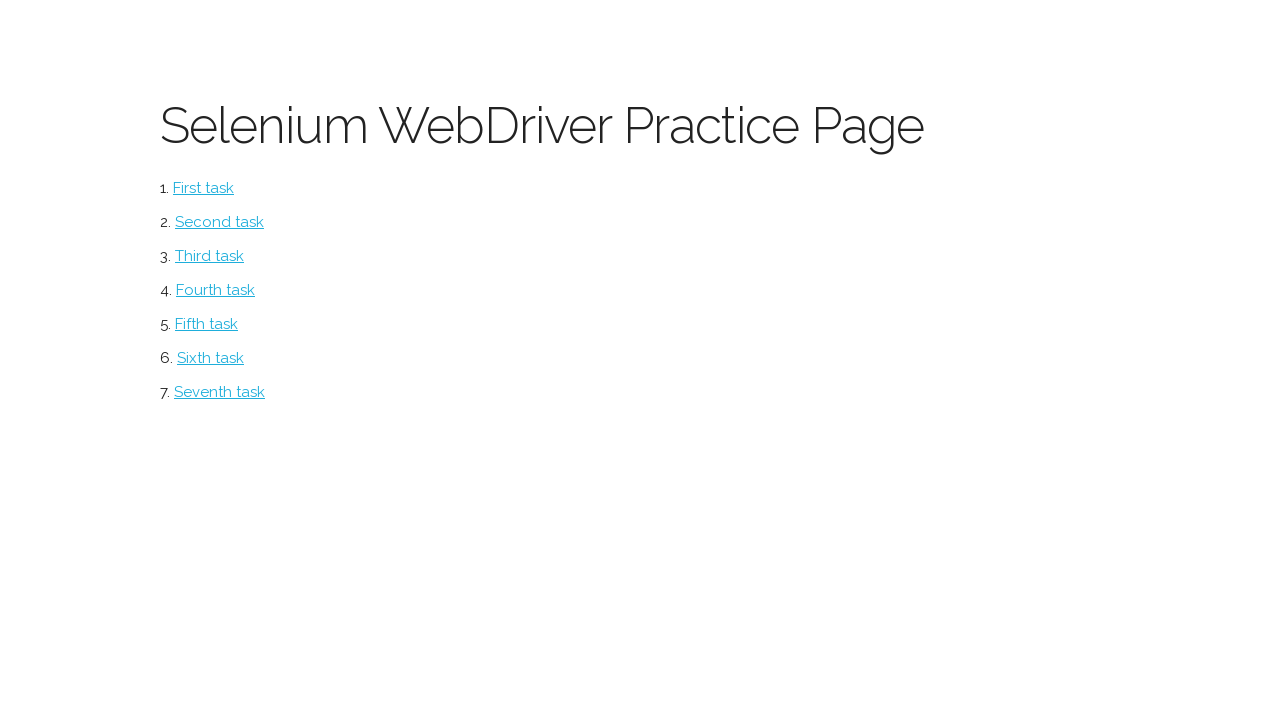

Clicked form menu item at (216, 290) on #form
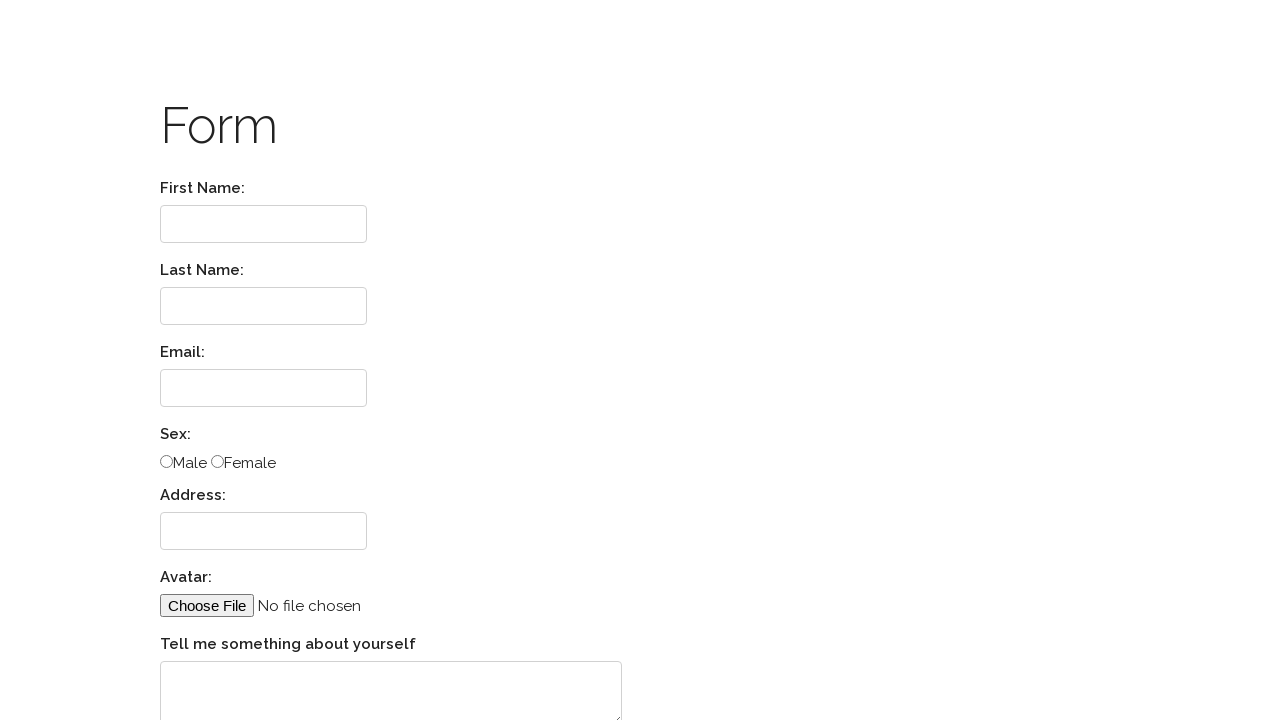

Filled First Name field with 'Ivan' on //label[.='First Name:']/following-sibling::input
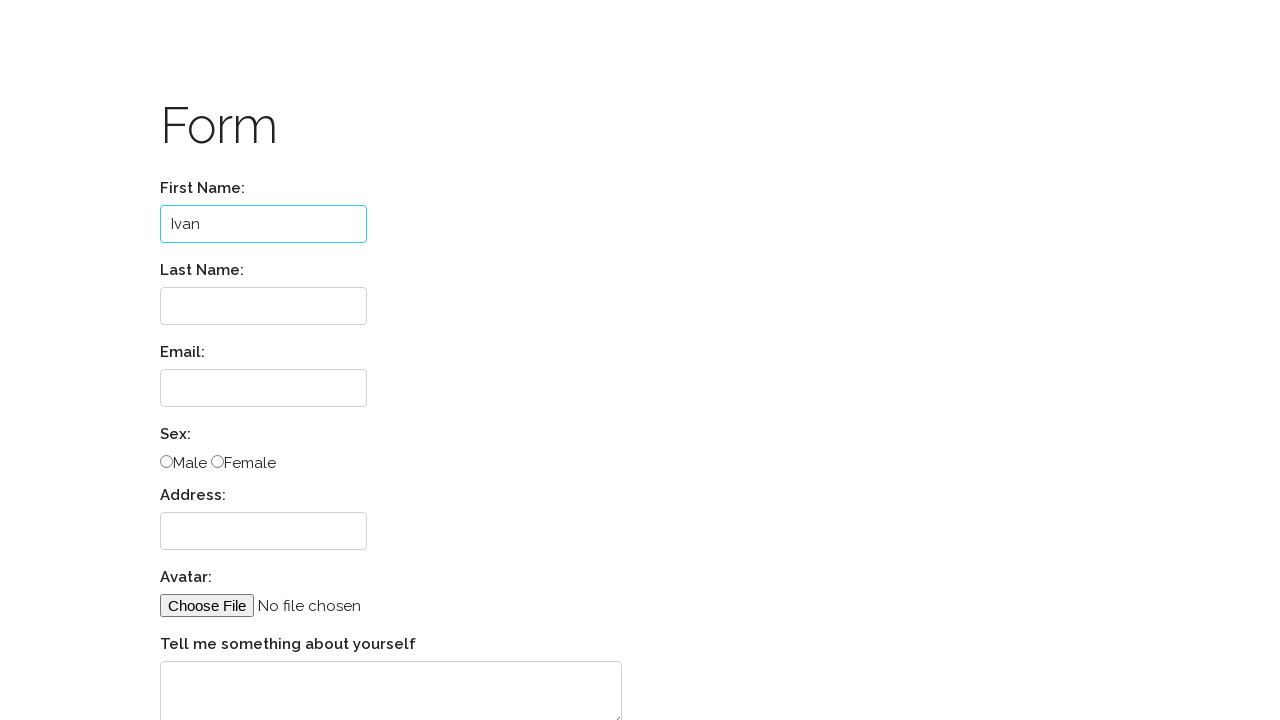

Filled Last Name field with 'Petrov' on //label[.='Last Name:']/following-sibling::input
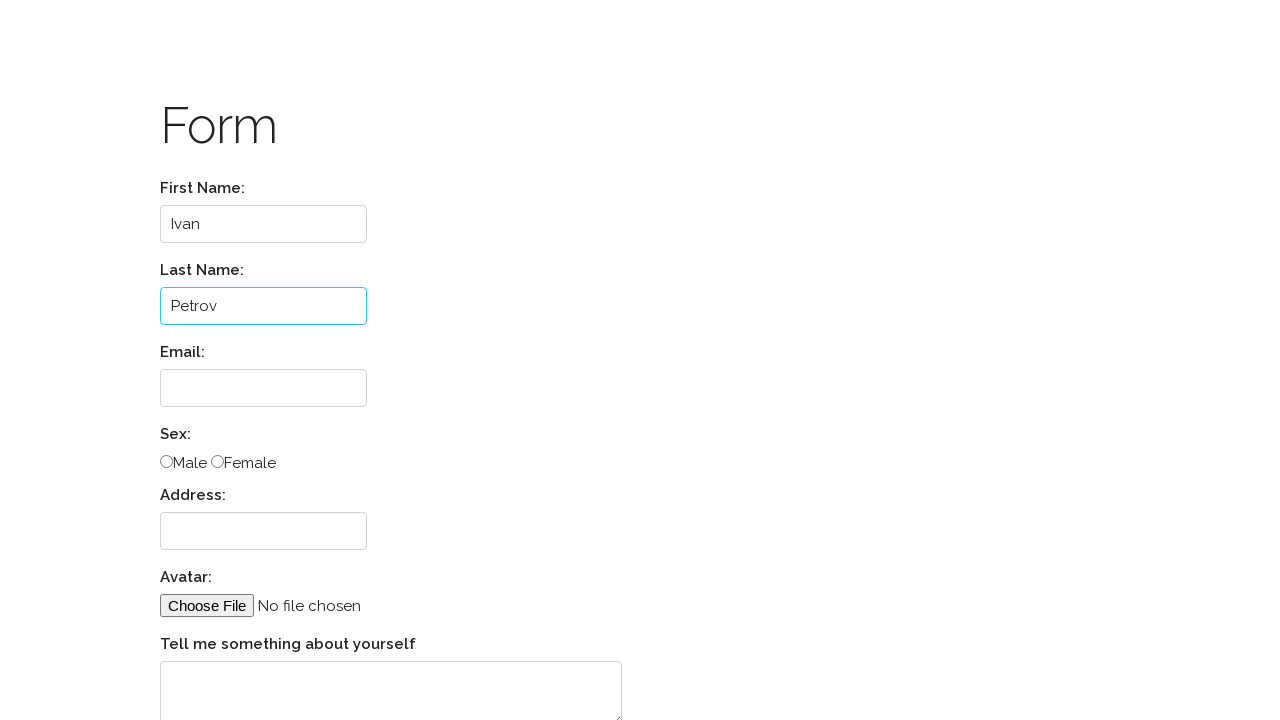

Filled Email field with 'ivan.petrov@yandex.ru' on //label[.='Email:']/following-sibling::input
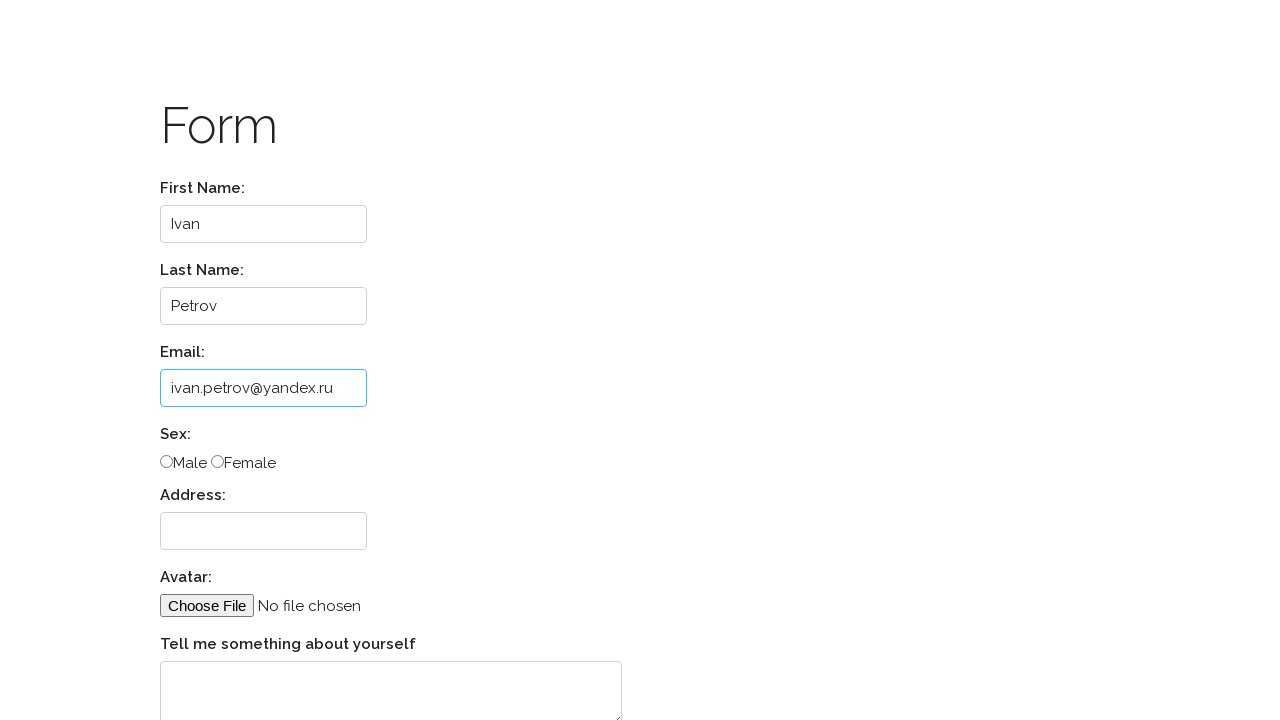

Filled Address field with 'Moscow, The Red Square, 1' on //label[.='Address:']/following-sibling::input
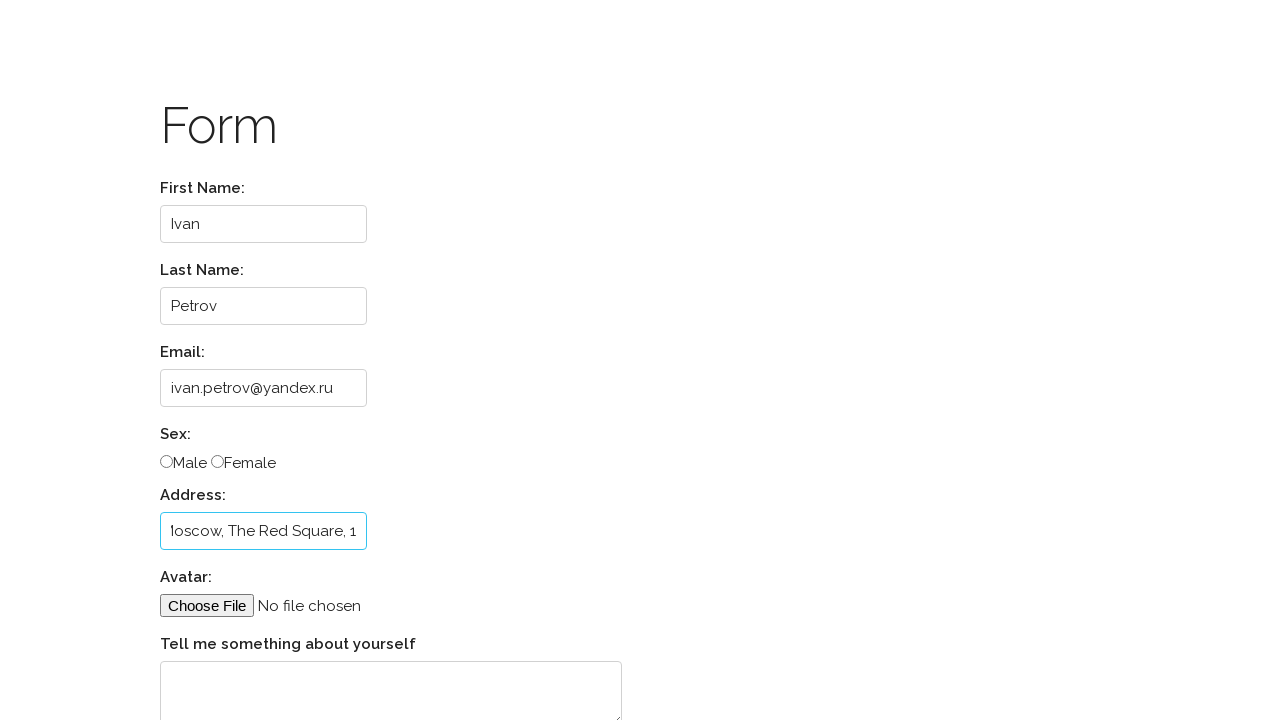

Selected gender radio button at (166, 462) on input[name='sex']
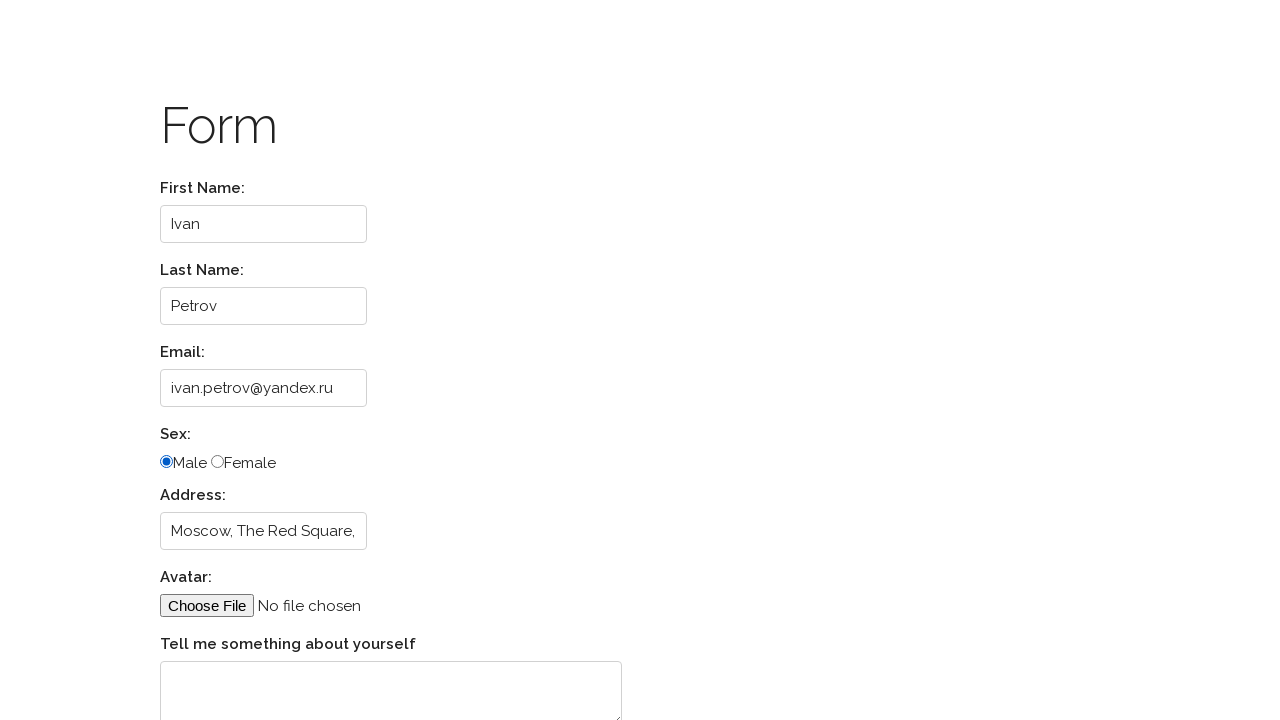

Filled textarea with 'London is the capital of Great Britain' on textarea
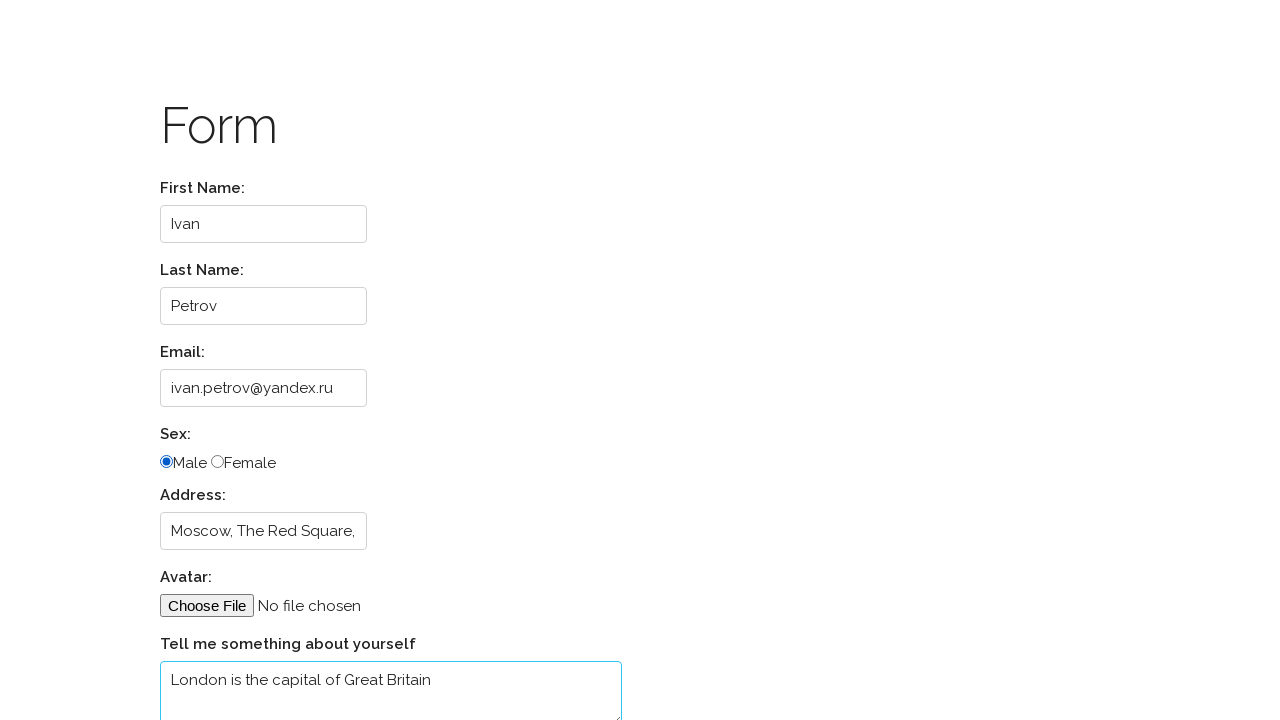

Uploaded file with content 'Hello World'
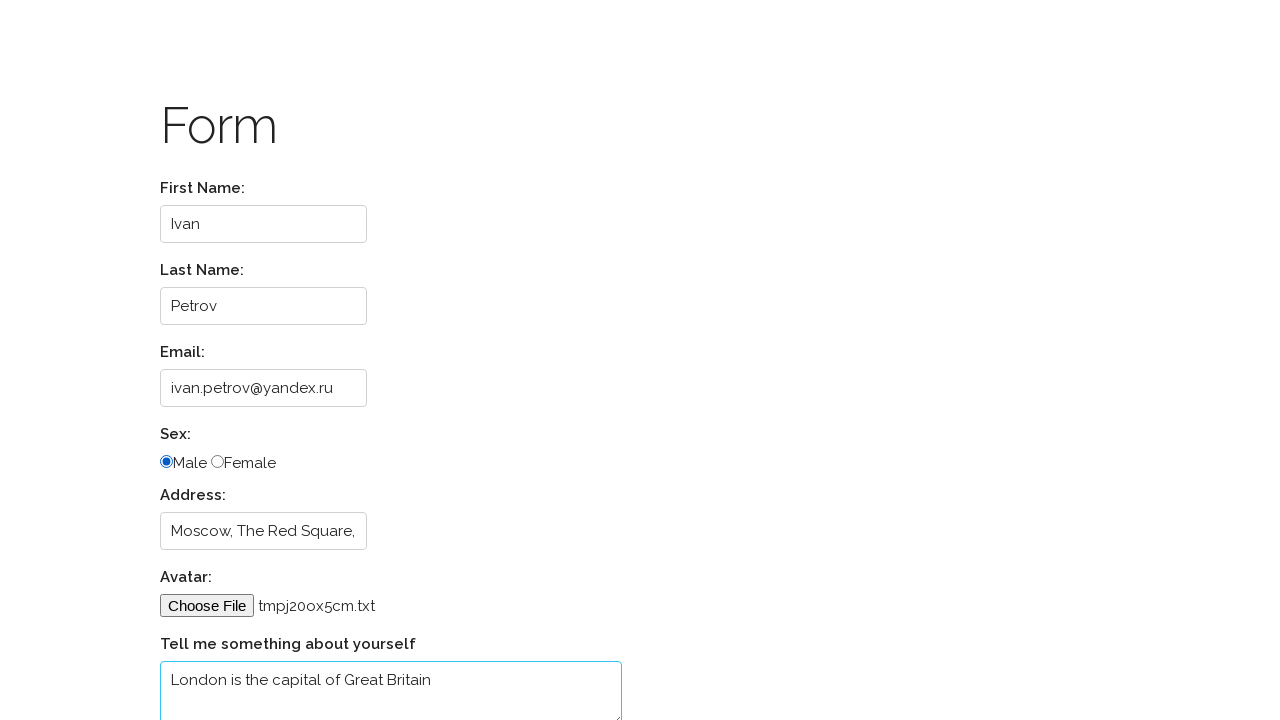

Clicked submit button to submit form at (217, 661) on input[type='submit']
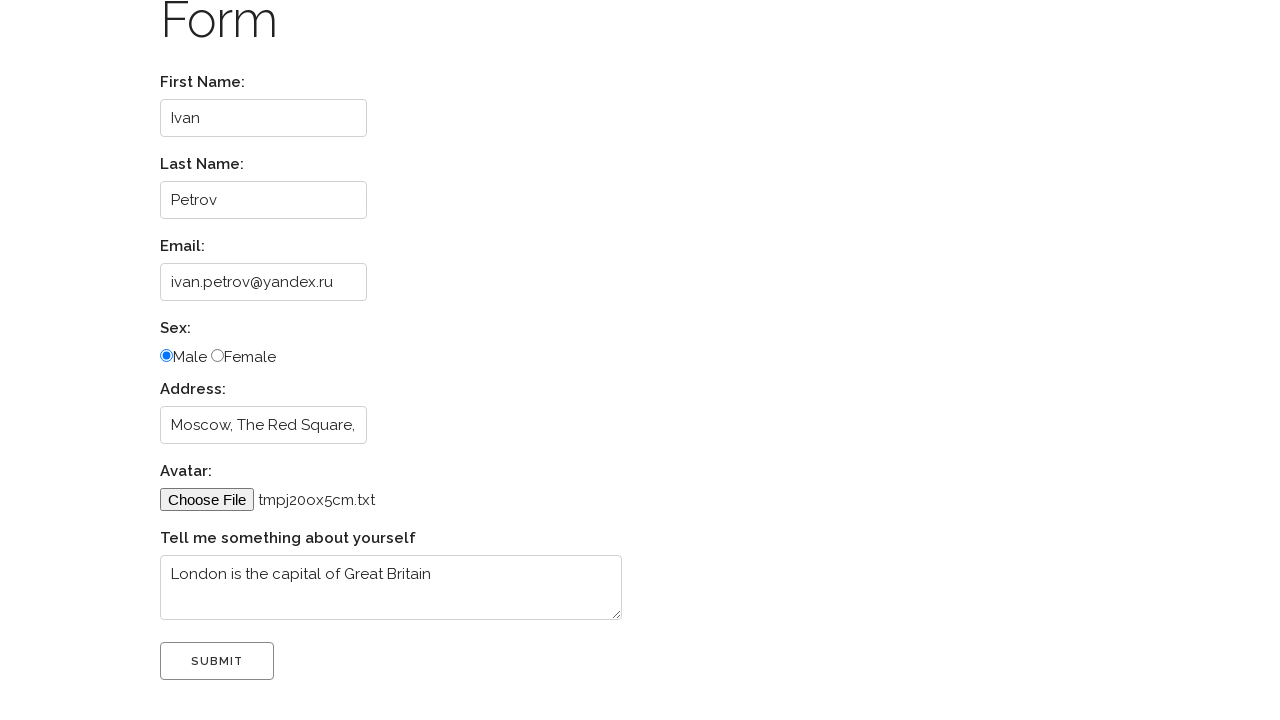

Clicked return to menu link at (243, 703) on a:has-text('Great! Return to menu')
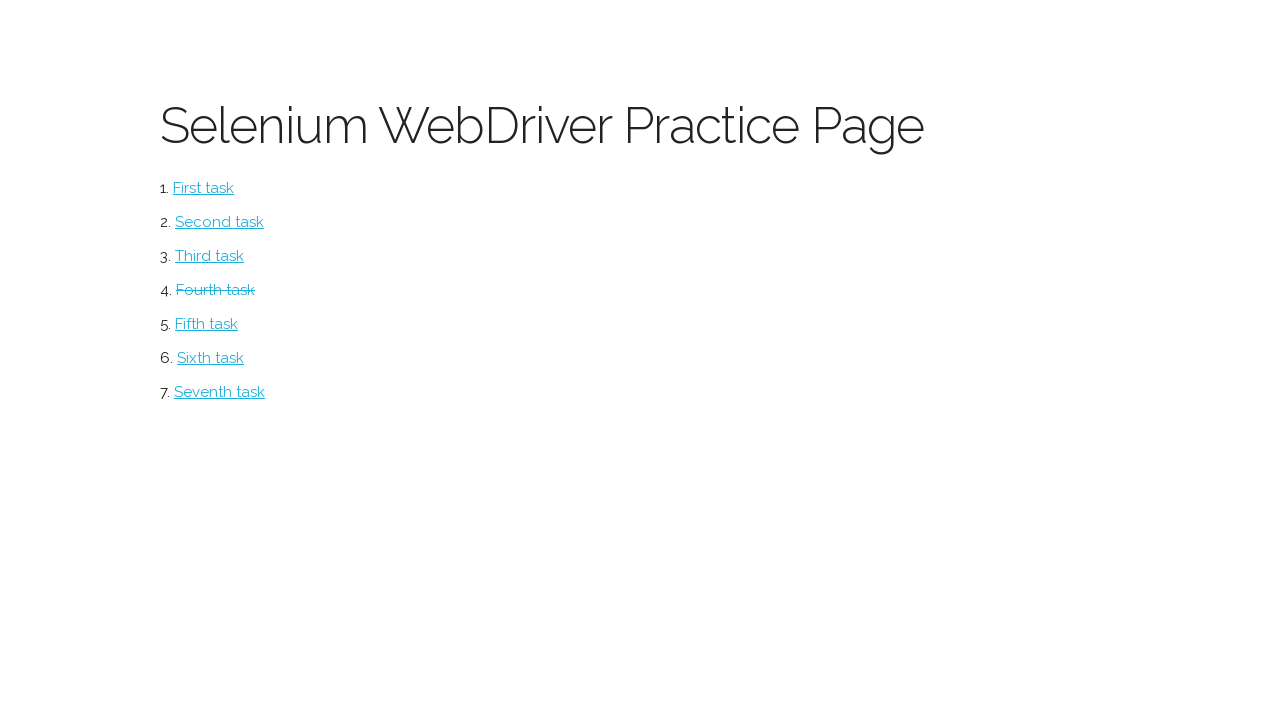

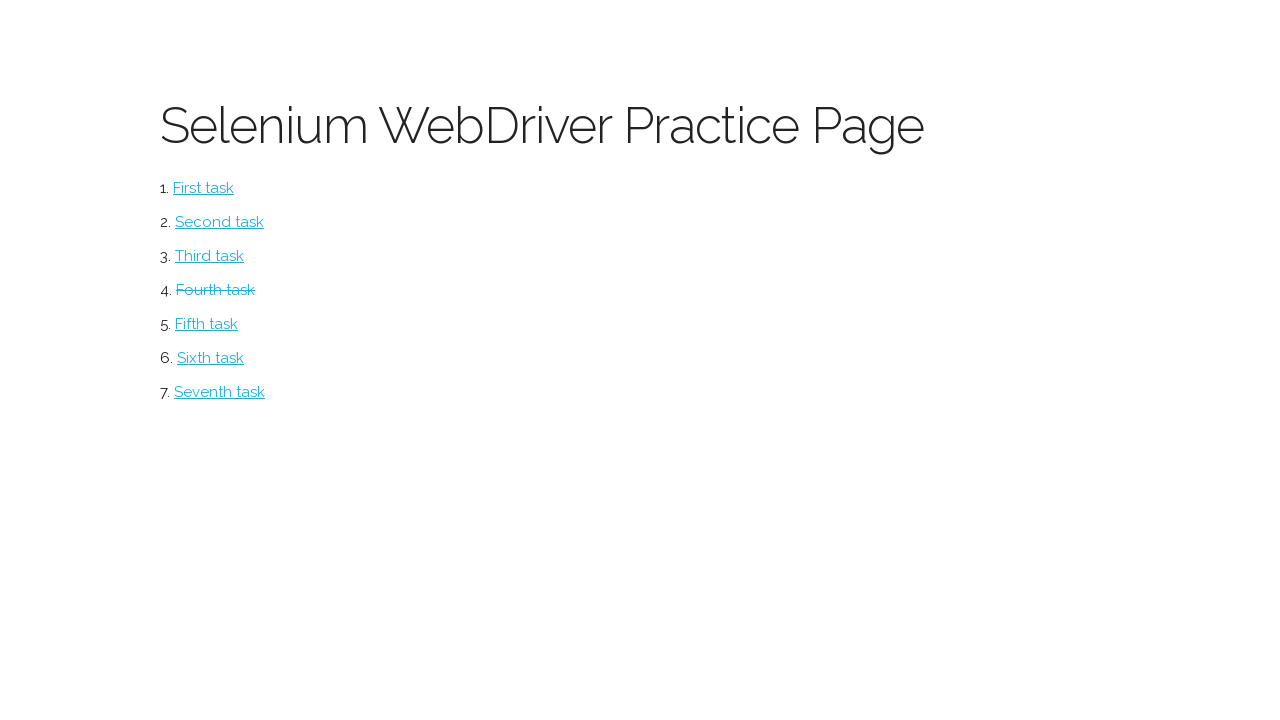